Tests iframe handling by switching to an iframe named "iframeResult" on a W3Schools tryit page and clicking a button inside the iframe

Starting URL: https://www.w3schools.com/js/tryit.asp?filename=tryjs_myfirst

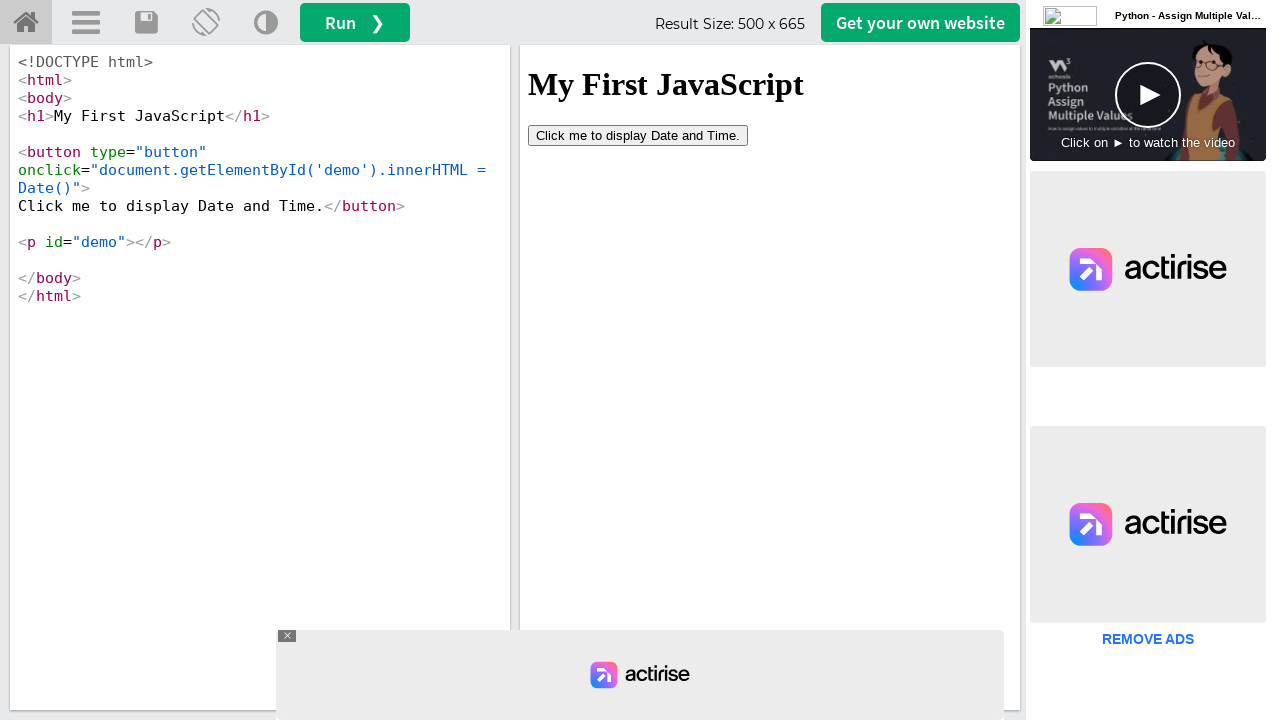

Located iframe named 'iframeResult'
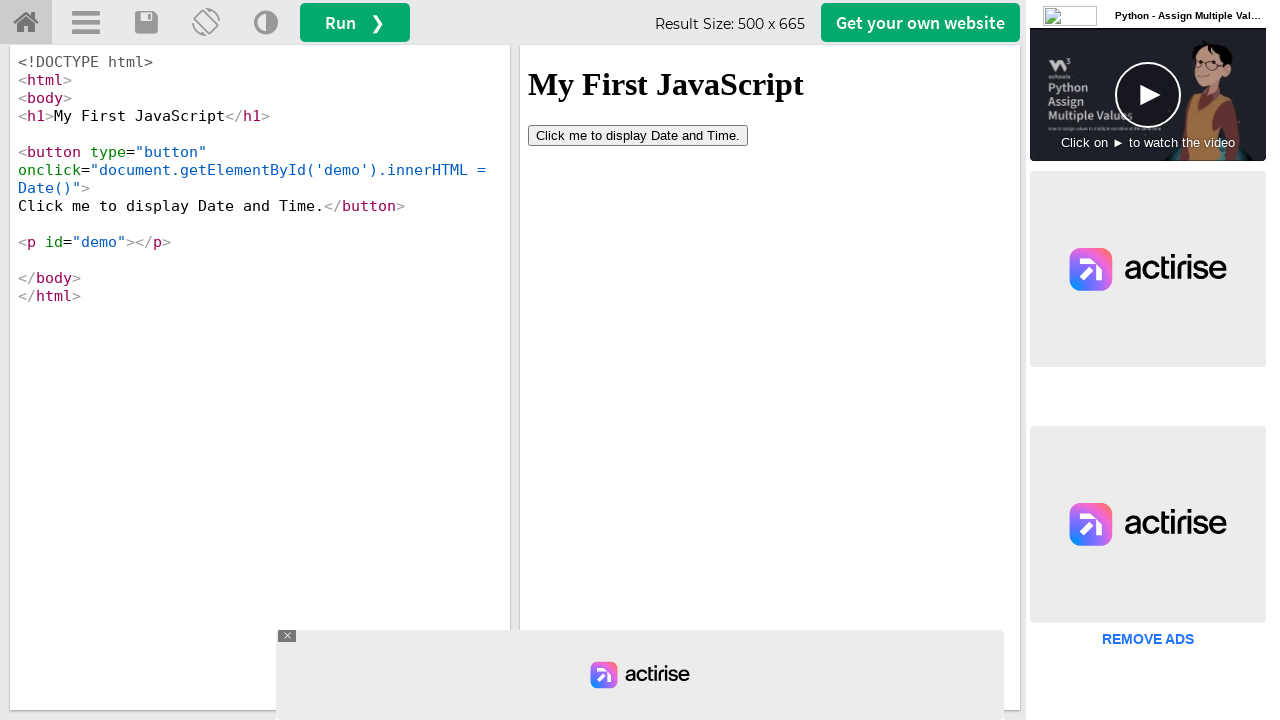

Clicked button inside the iframe at (638, 135) on iframe[name='iframeResult'] >> internal:control=enter-frame >> button[type='butt
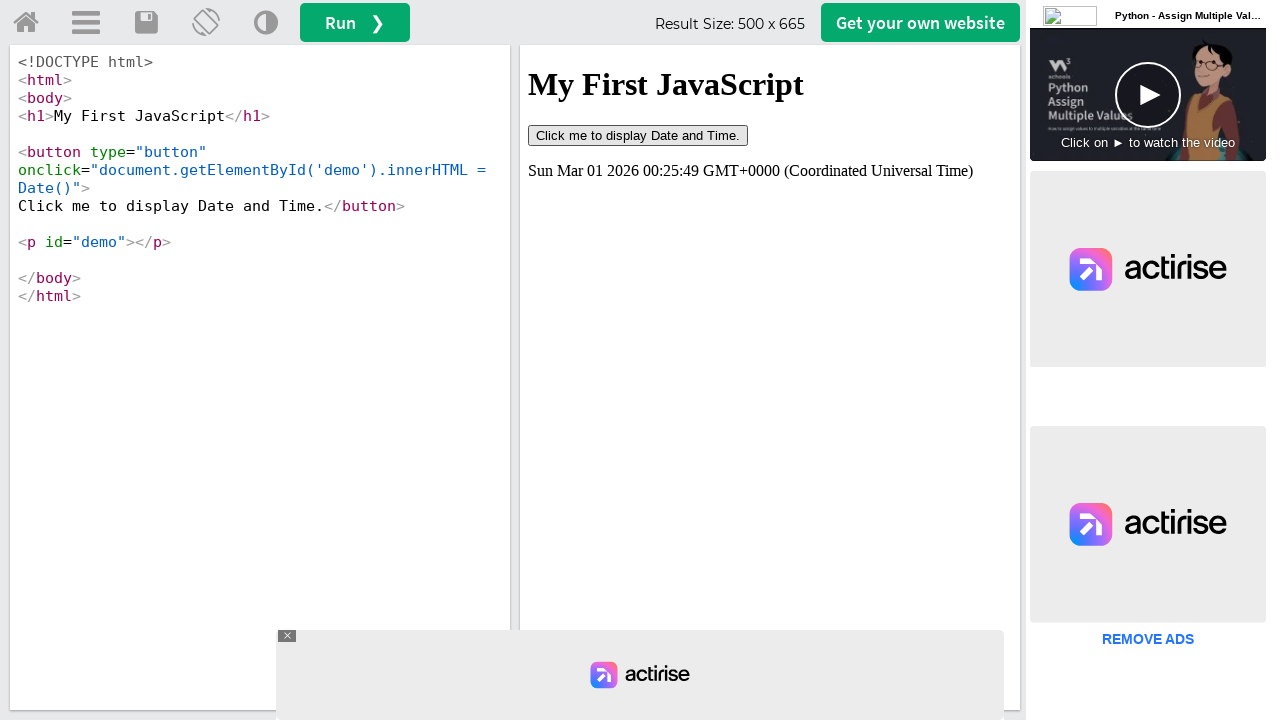

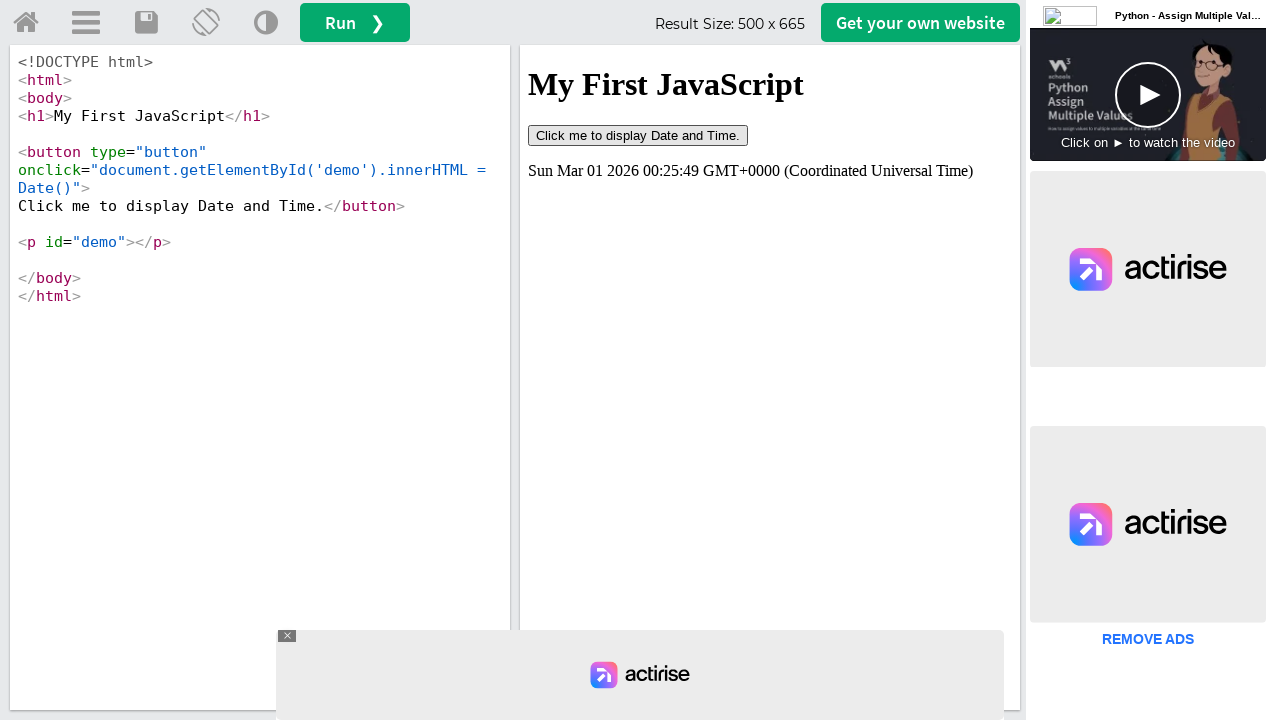